Tests dynamic loading functionality by navigating through the dynamic loading example, clicking start, waiting for loading to complete, and verifying the displayed text is "Hello World!"

Starting URL: https://the-internet.herokuapp.com/

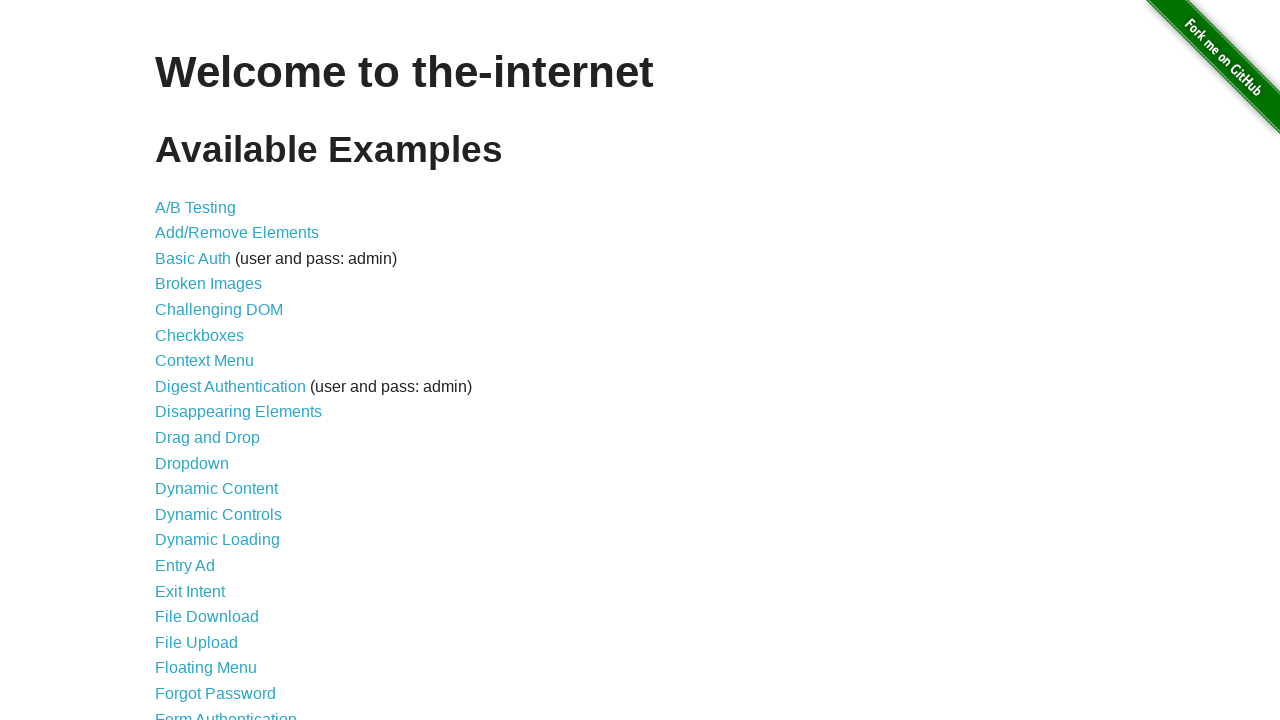

Clicked on 'Dynamic Loading' link at (218, 540) on a[href='/dynamic_loading']
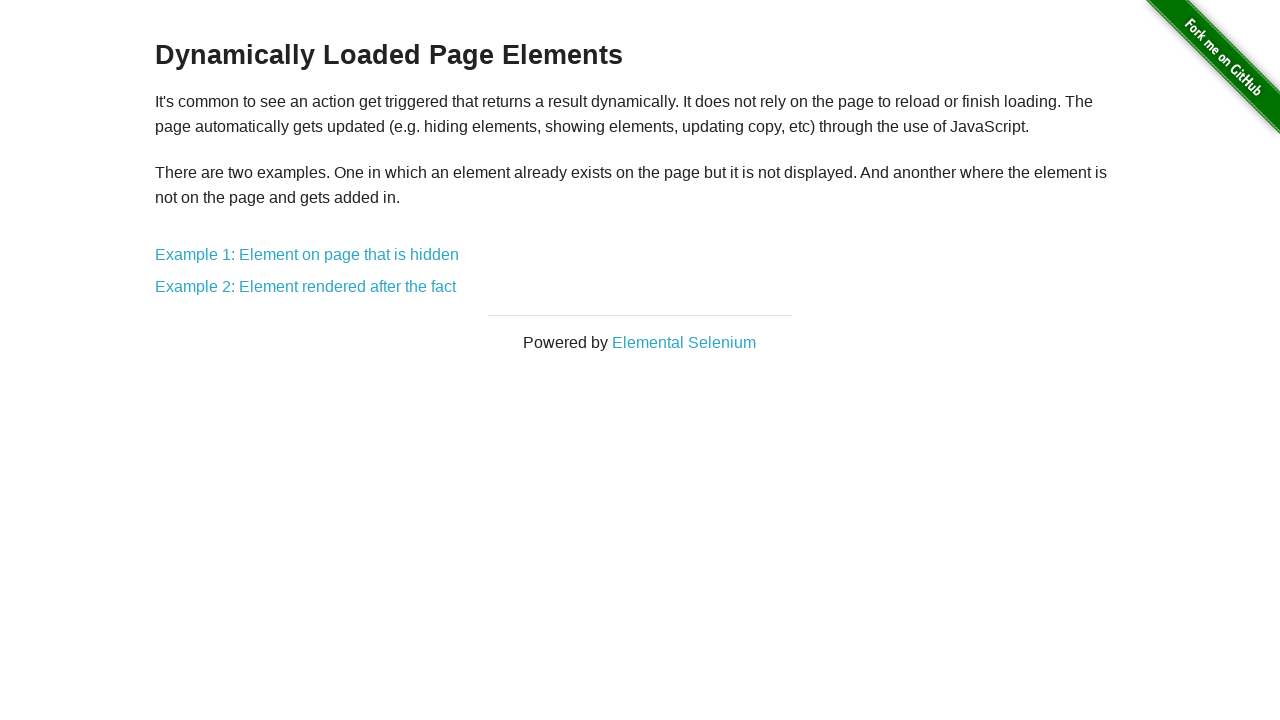

Dynamic loading page loaded, 'Example 2' link is visible
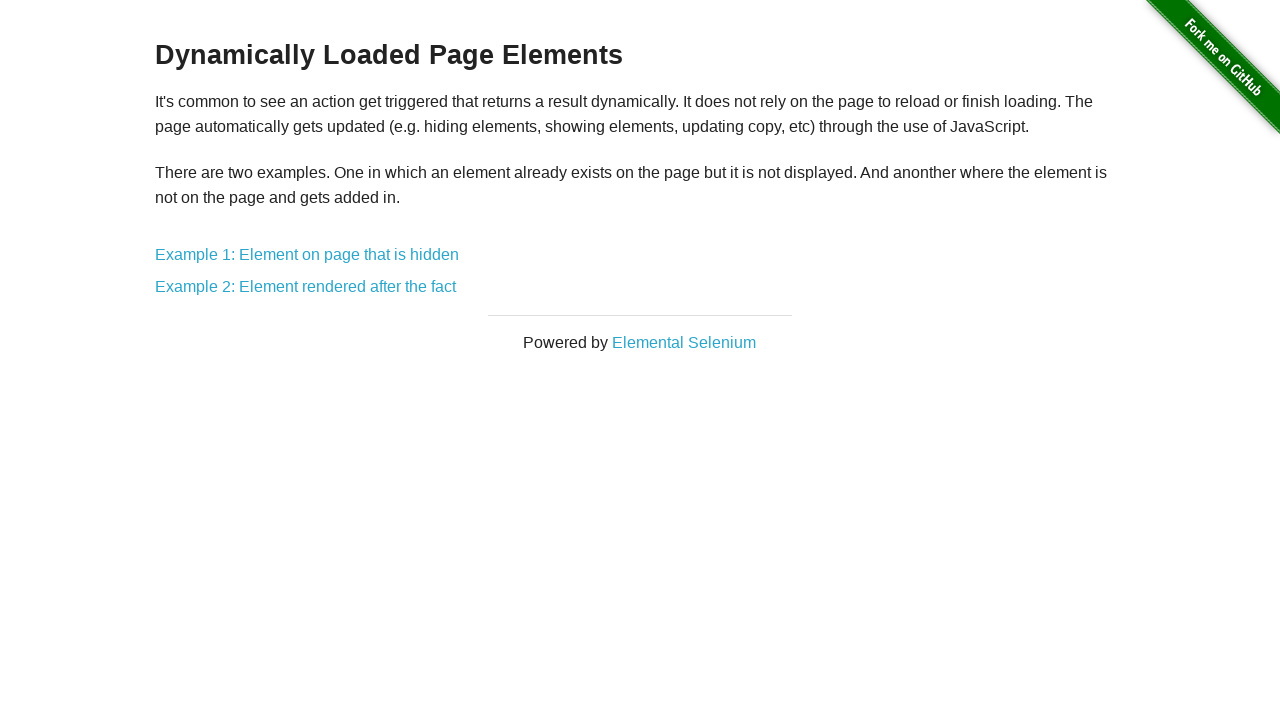

Clicked on 'Example 2' link at (306, 287) on a[href='/dynamic_loading/2']
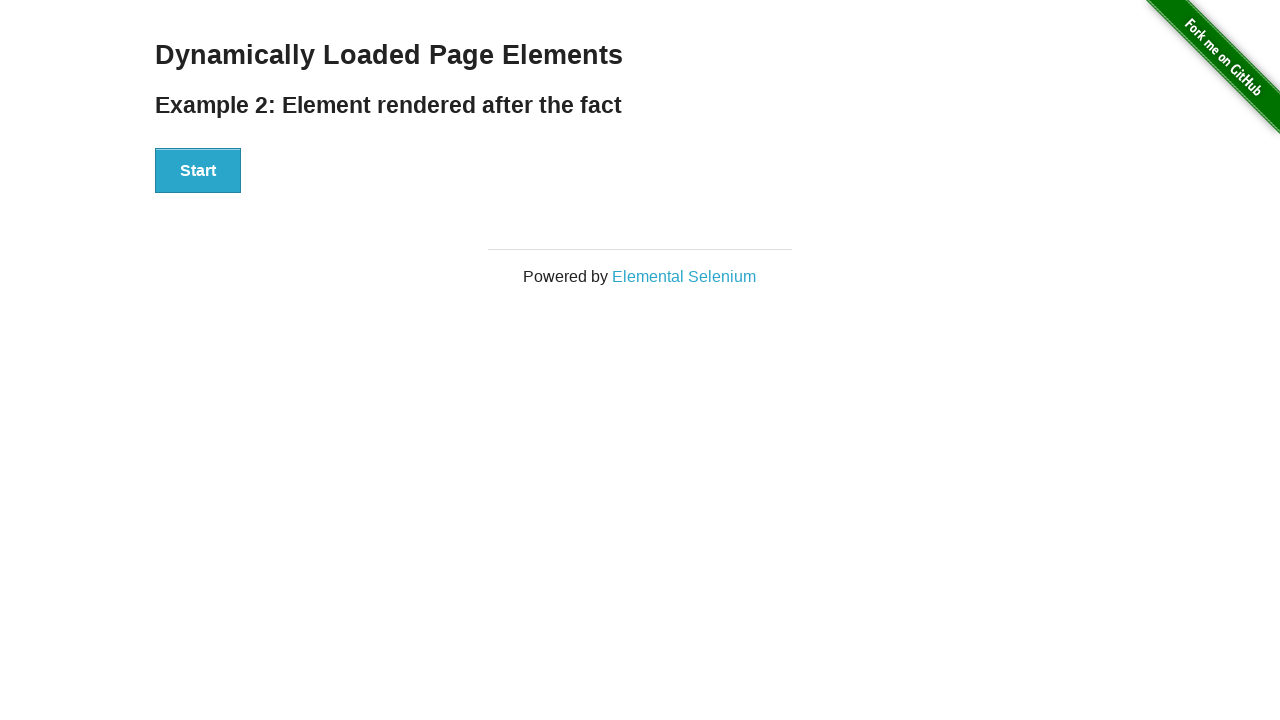

Example 2 page loaded, 'Start' button is visible
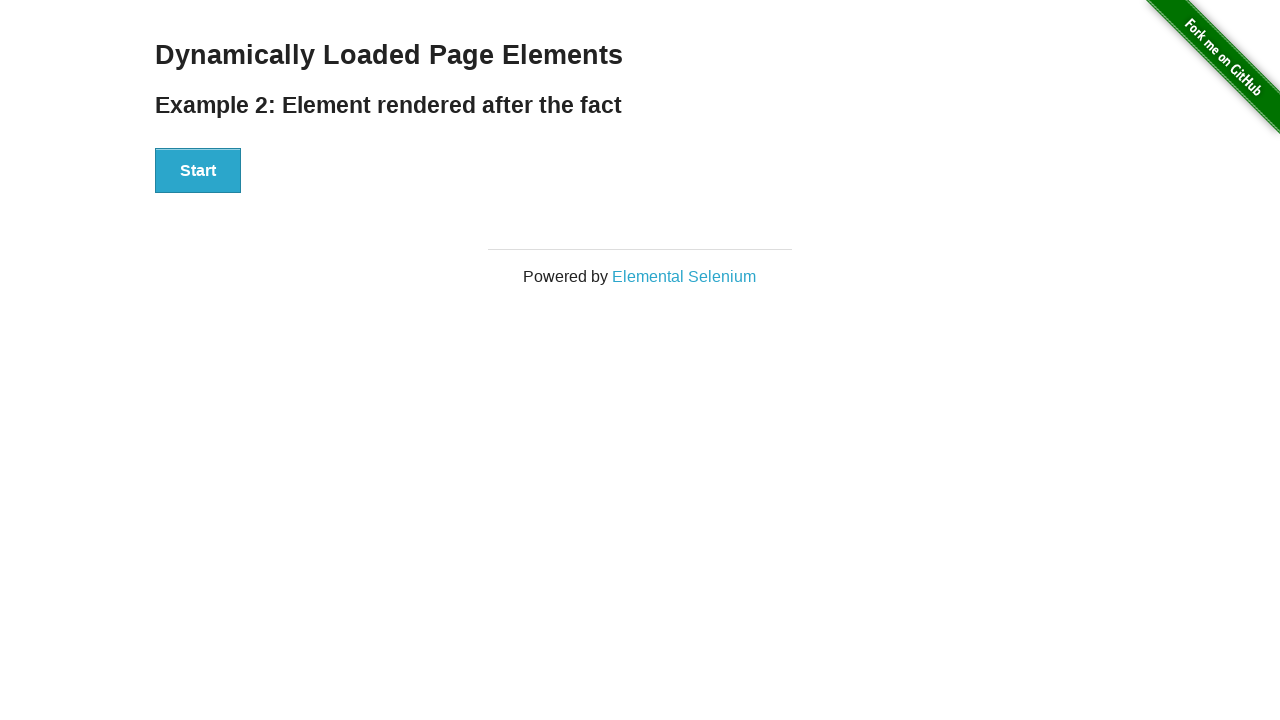

Clicked 'Start' button to initiate dynamic loading at (198, 171) on #start button
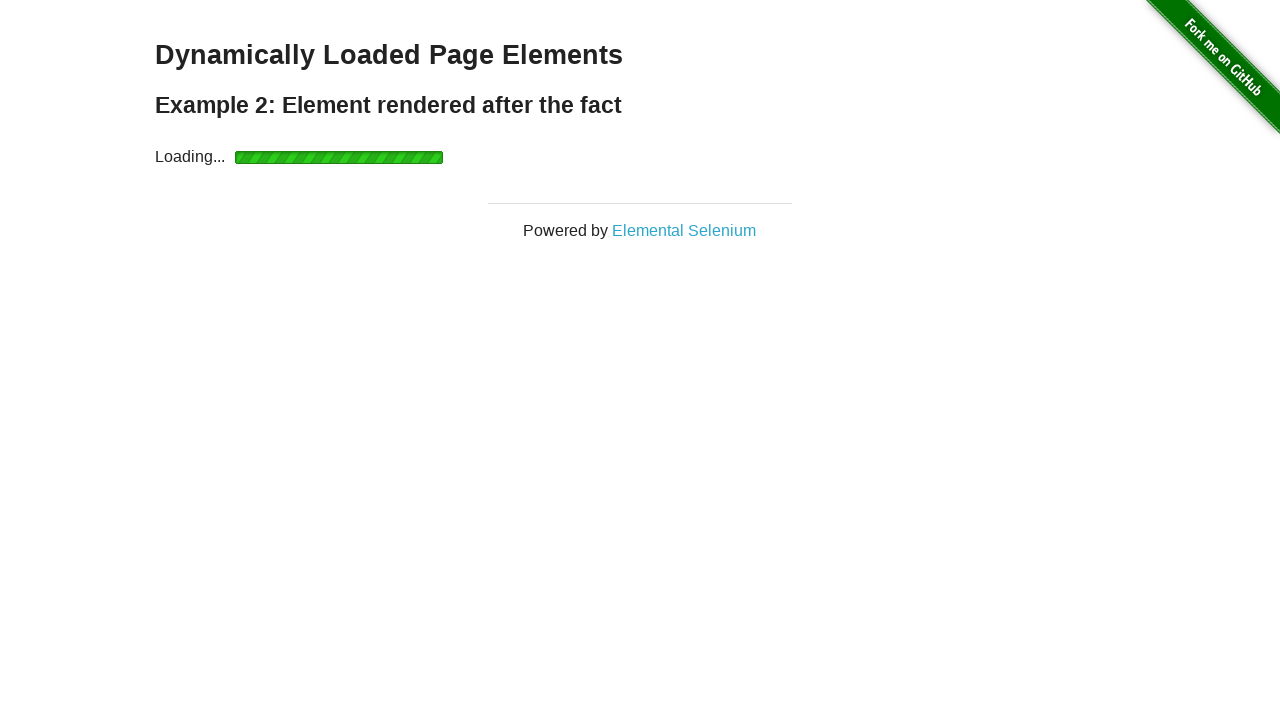

Dynamic loading completed, finish element is now visible
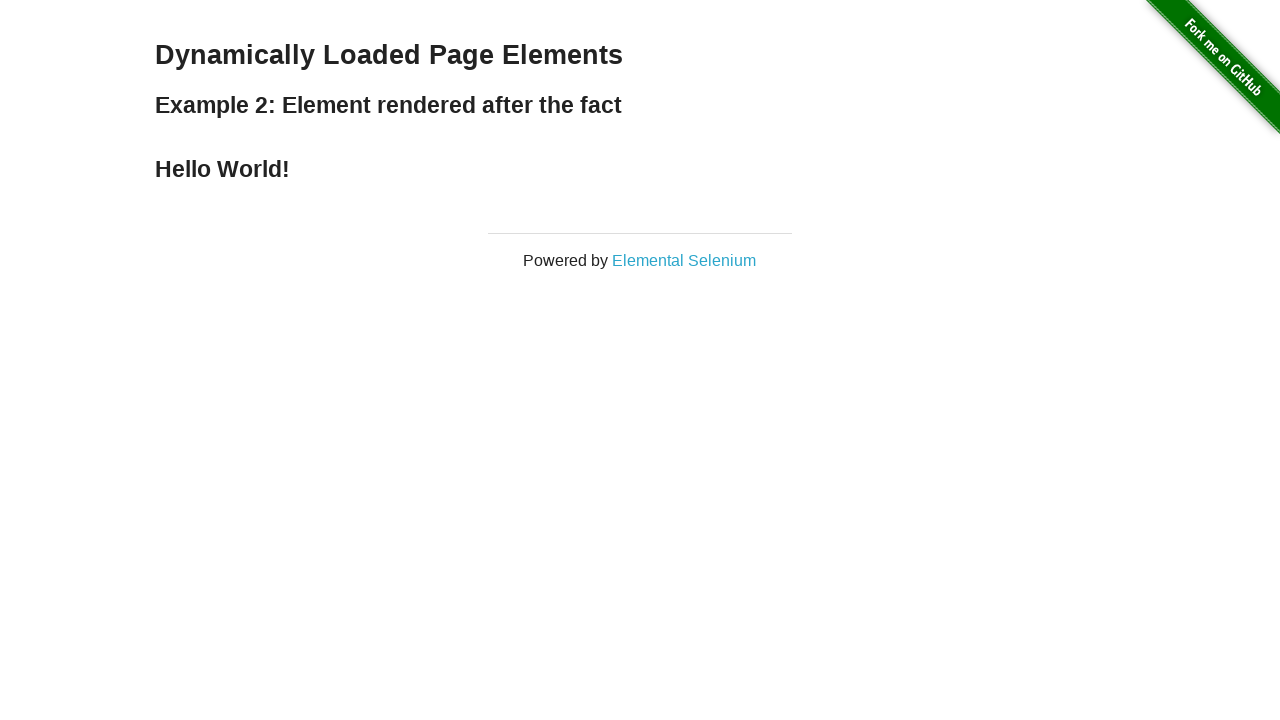

Retrieved result text: 'Hello World!'
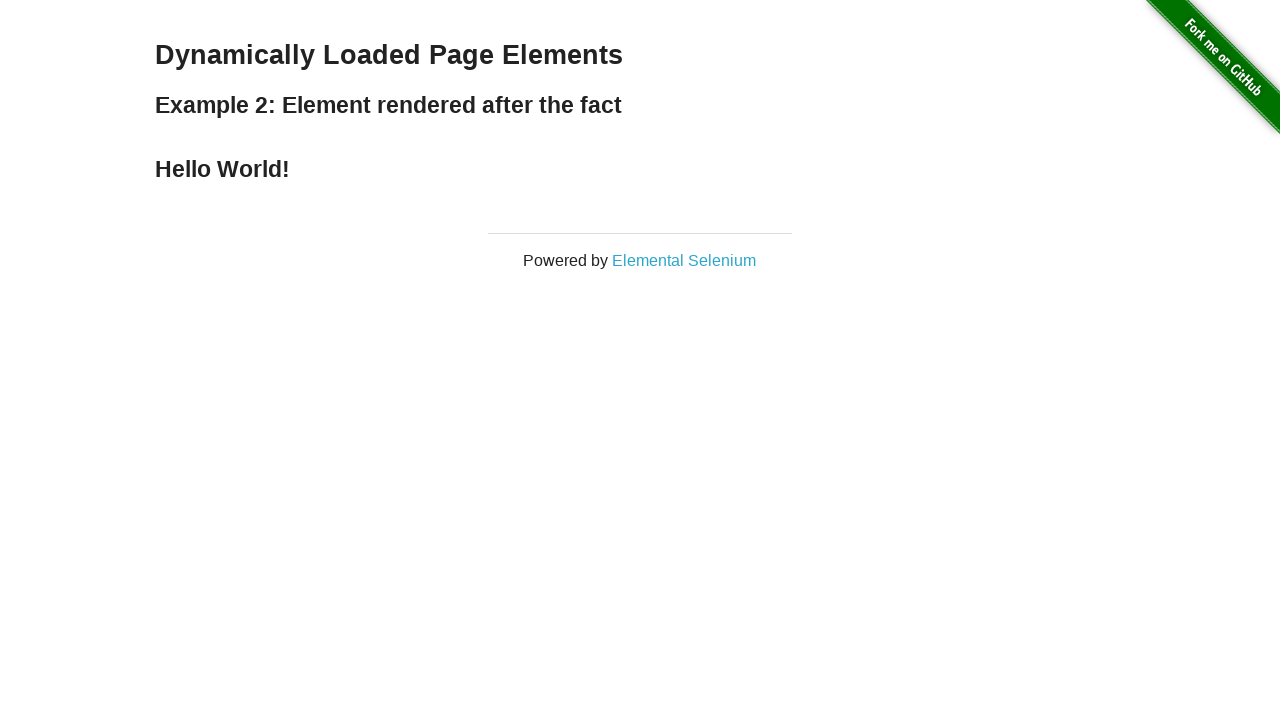

Assertion passed: result text is 'Hello World!'
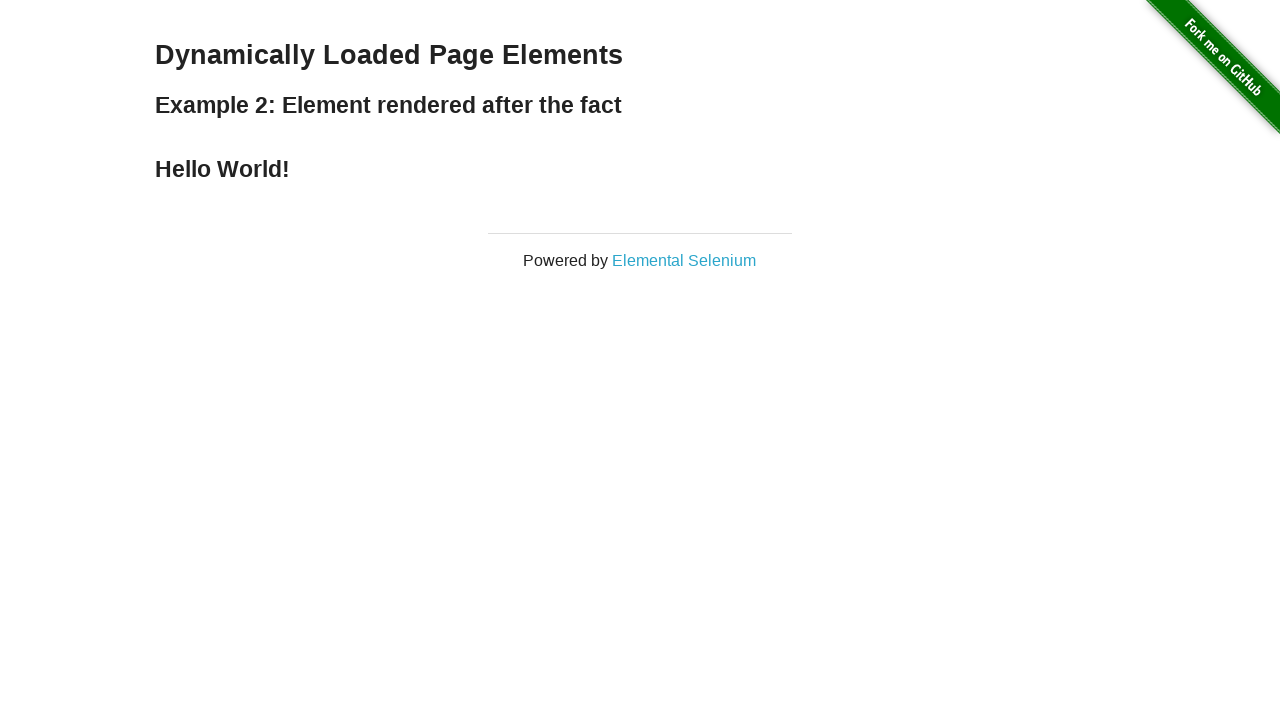

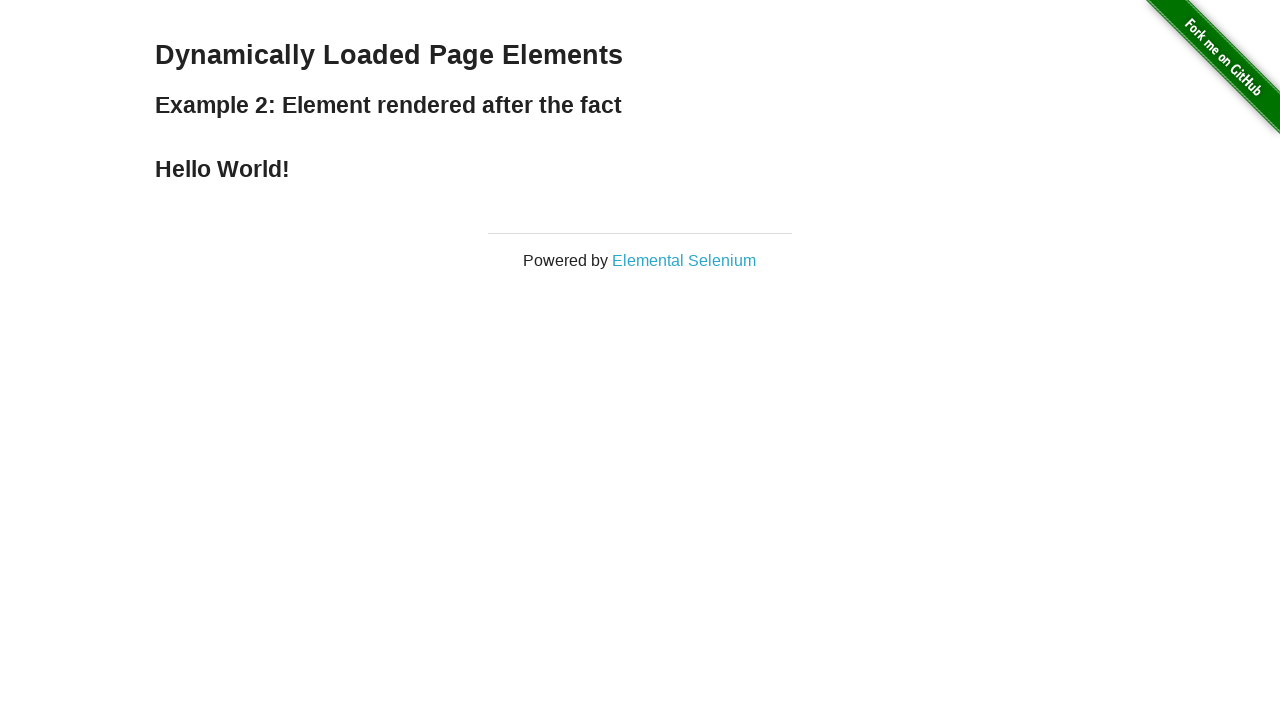